Tests the search functionality on a Ukrainian e-commerce site by entering an intentionally misspelled word and verifying that a "not found" message is displayed.

Starting URL: https://gepur.com/uk

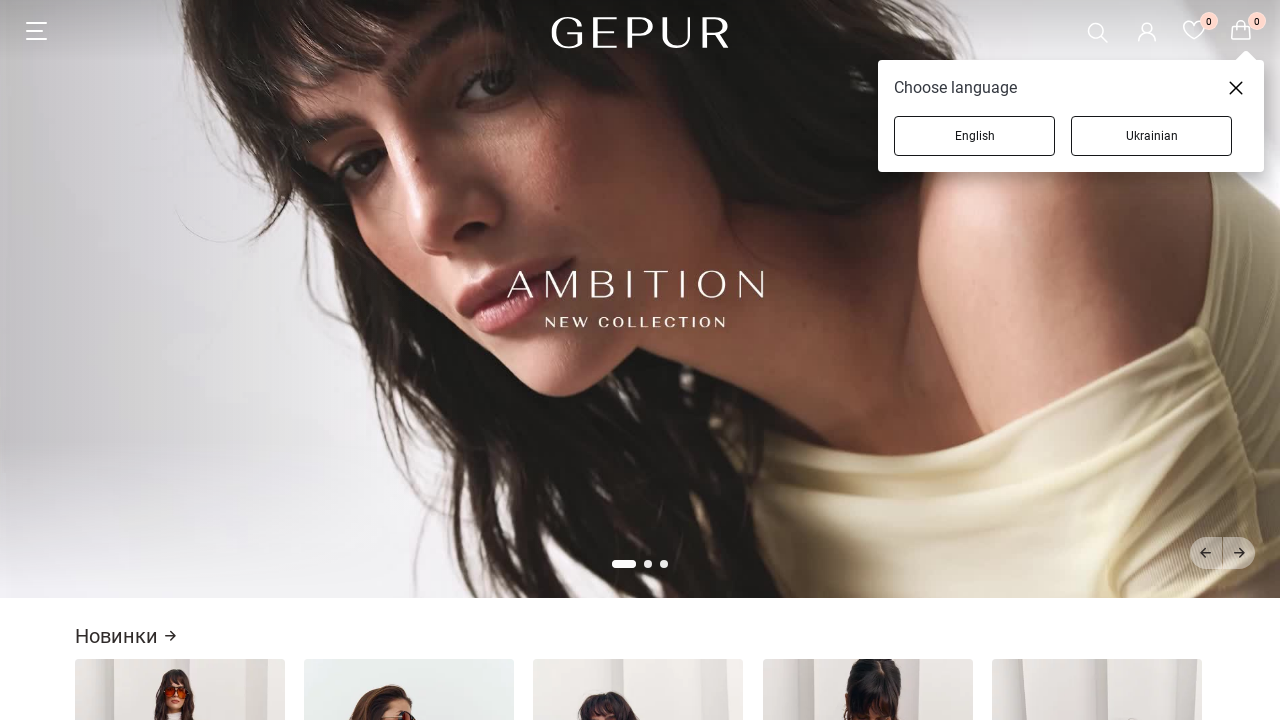

Clicked search icon to open search modal at (1098, 32) on xpath=//div[@class='styles_search__3RqsL']
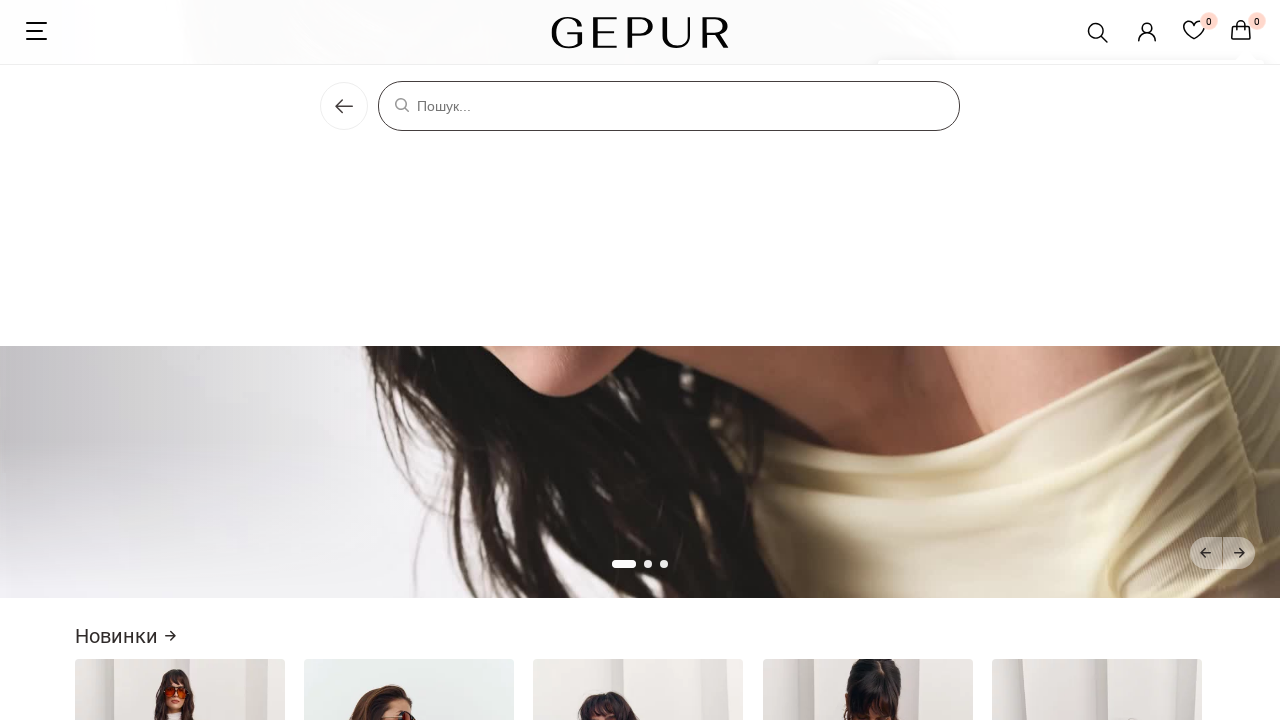

Search modal became visible
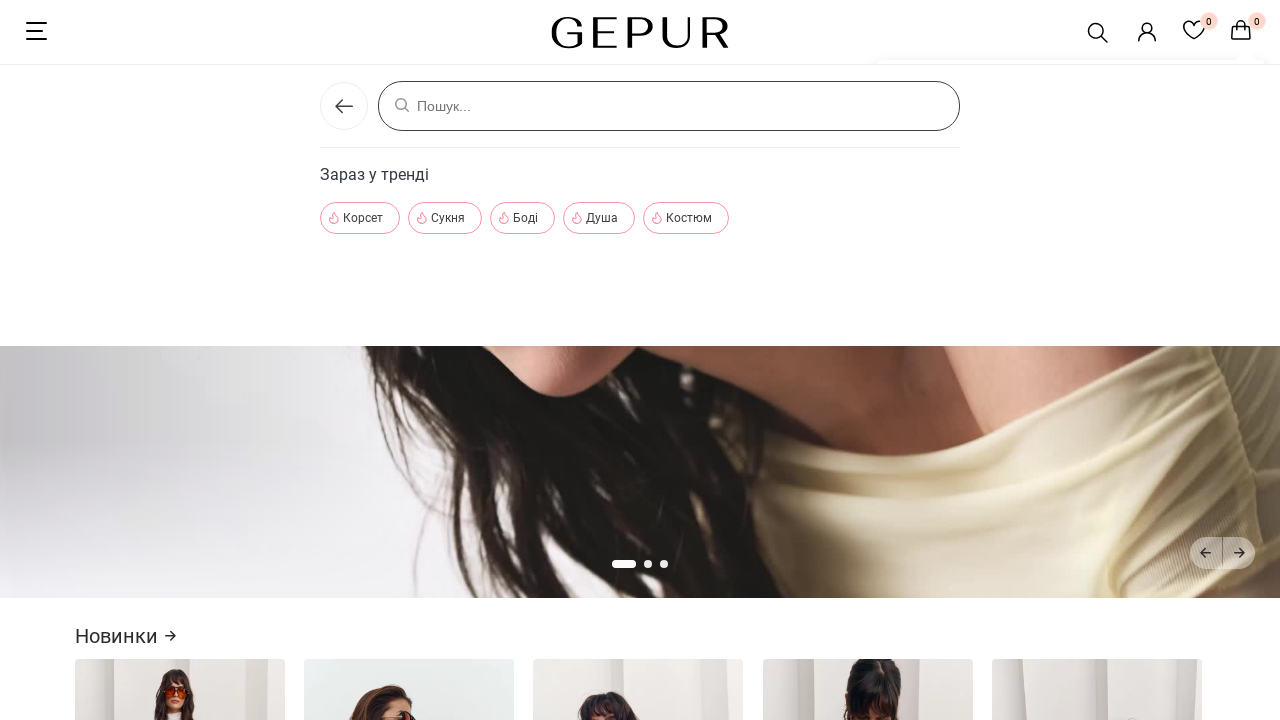

Filled search input with misspelled word 'Платььье' on xpath=//input[@type='search']
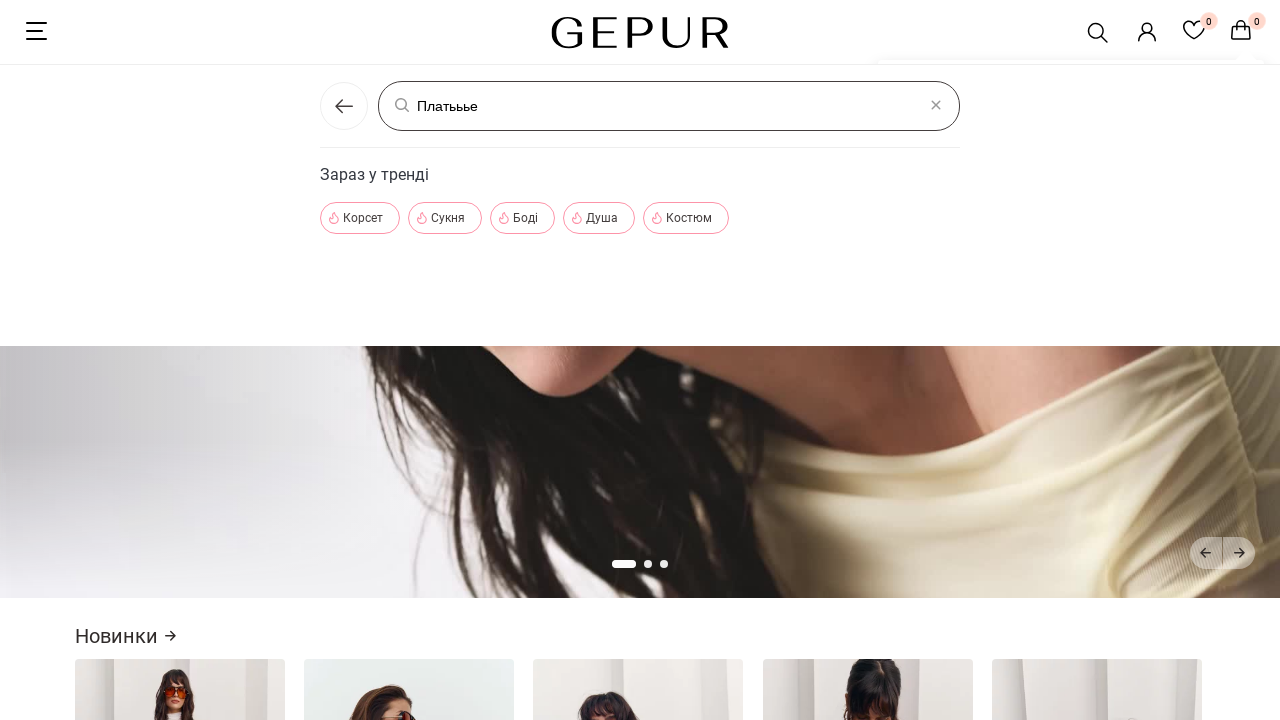

Clicked submit button to perform search at (402, 105) on xpath=//button[@type='submit']
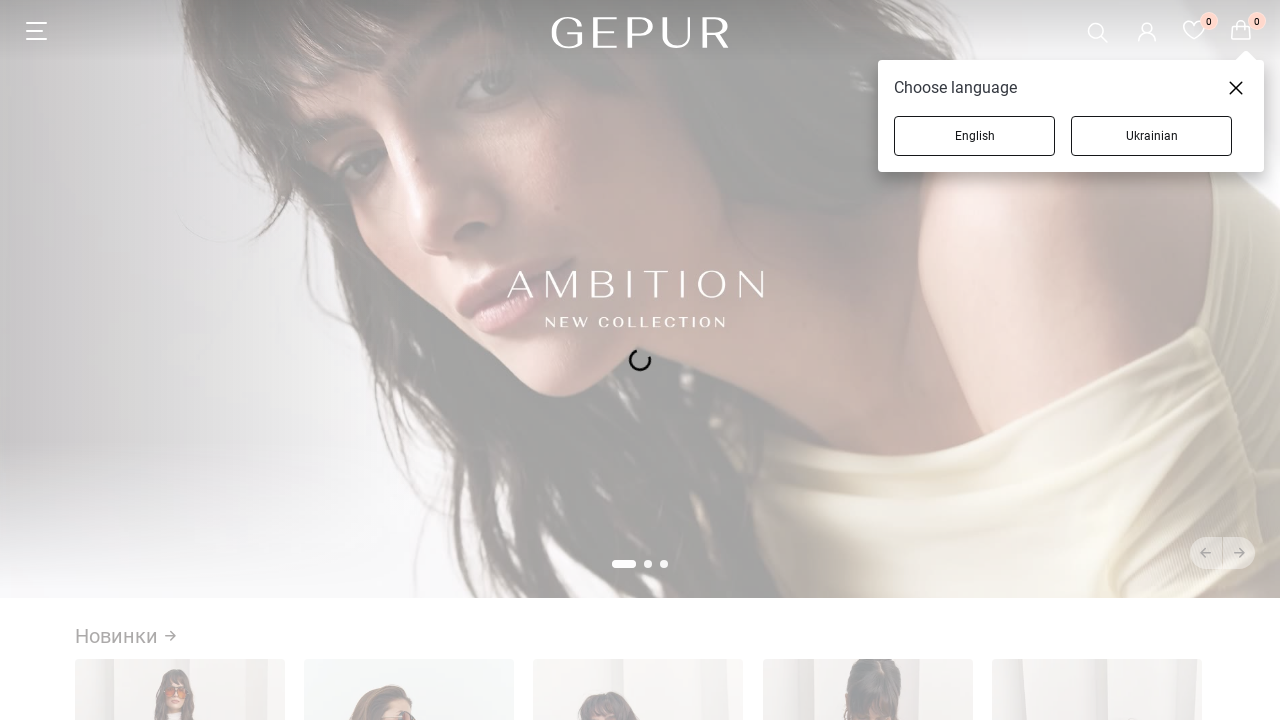

Not found message is displayed for misspelled search
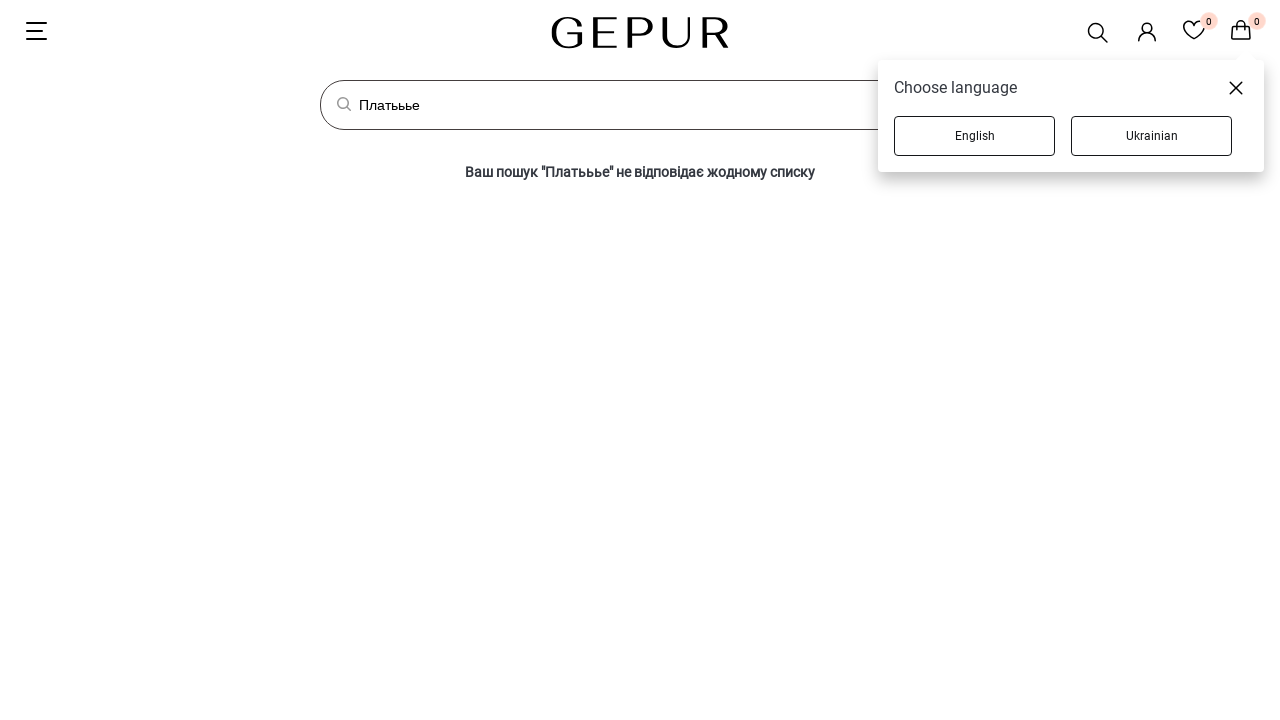

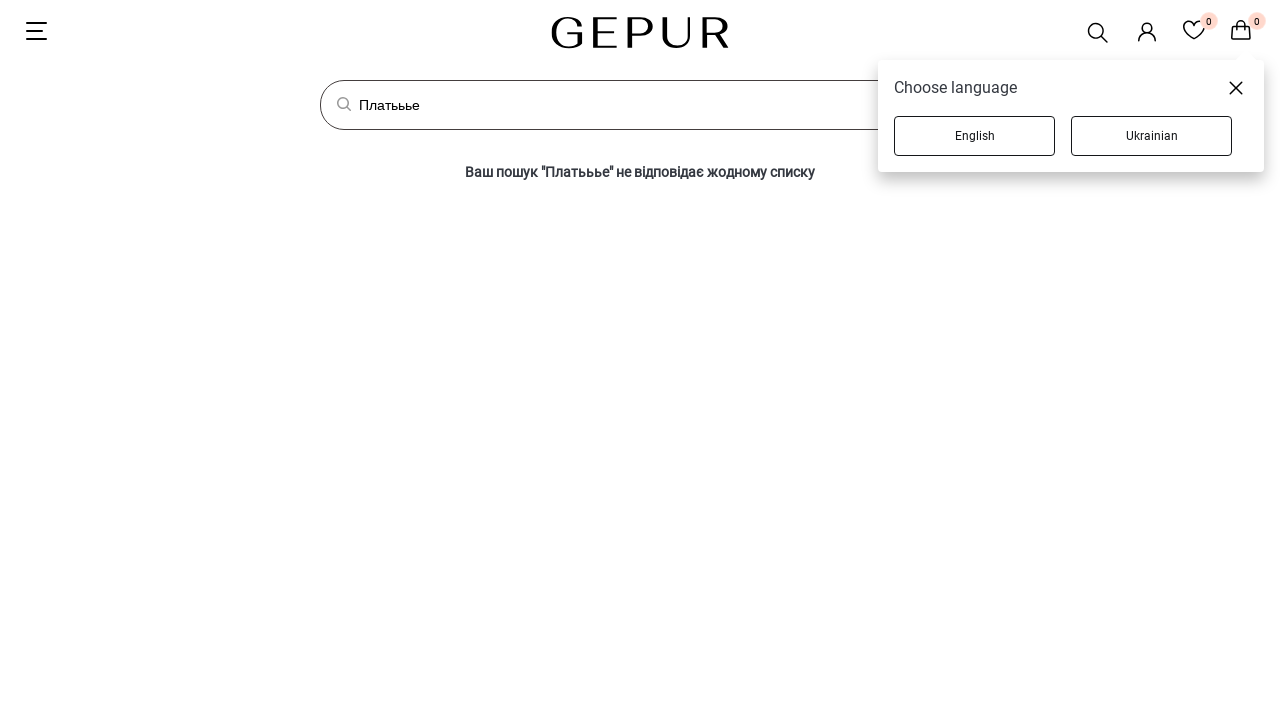